Tests the Python.org search functionality by searching for a non-existent keyword and verifying no results are found

Starting URL: https://www.python.org

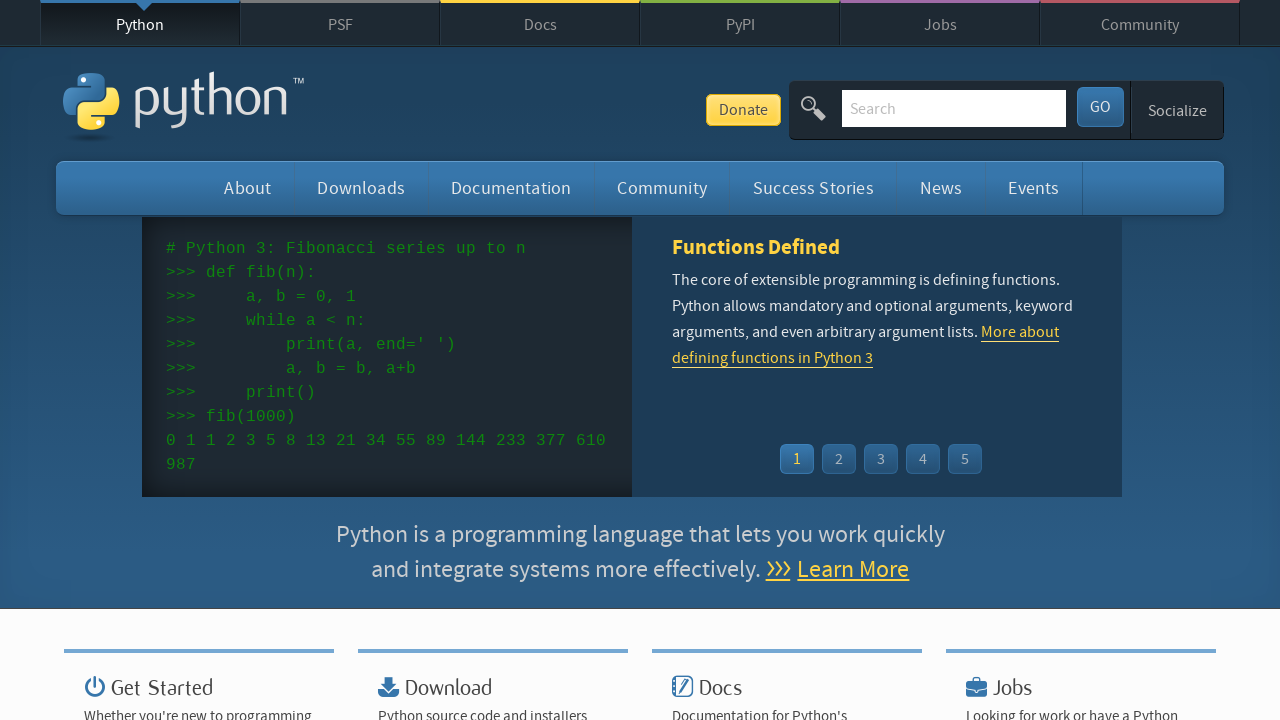

Filled search box with non-existent keyword 'missingkeyword' on input[name='q']
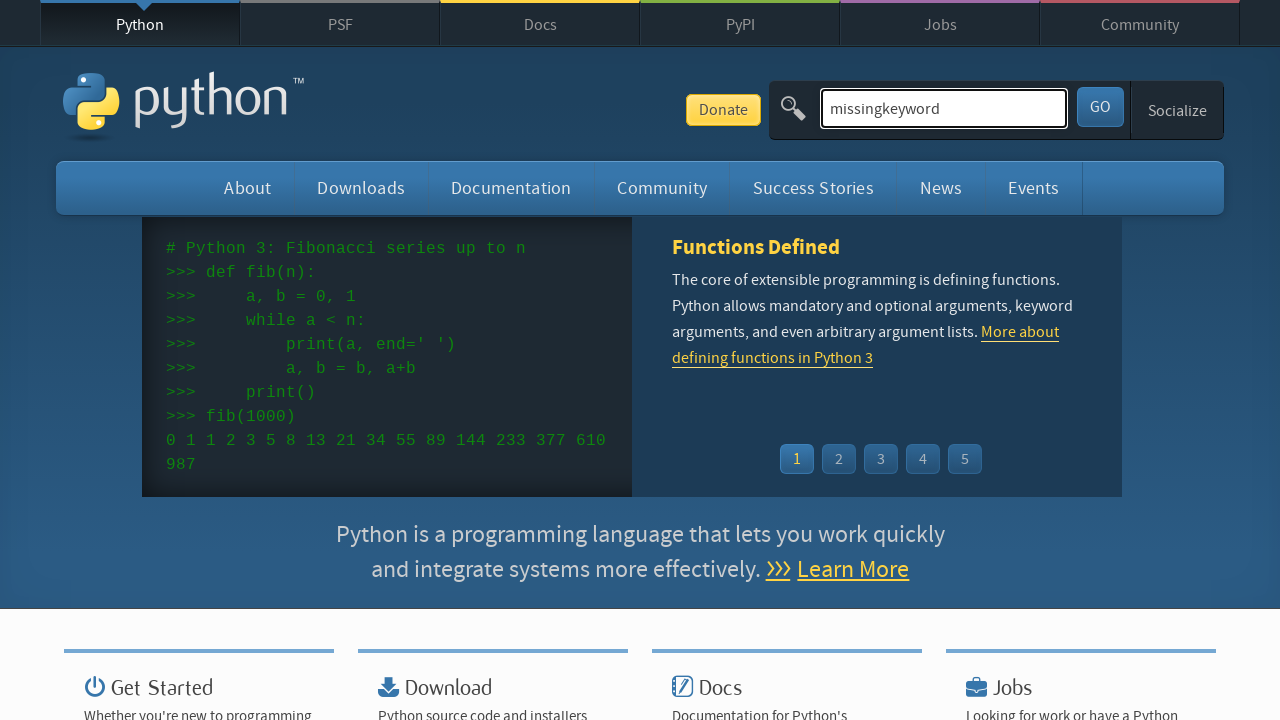

Pressed Enter to submit search query on input[name='q']
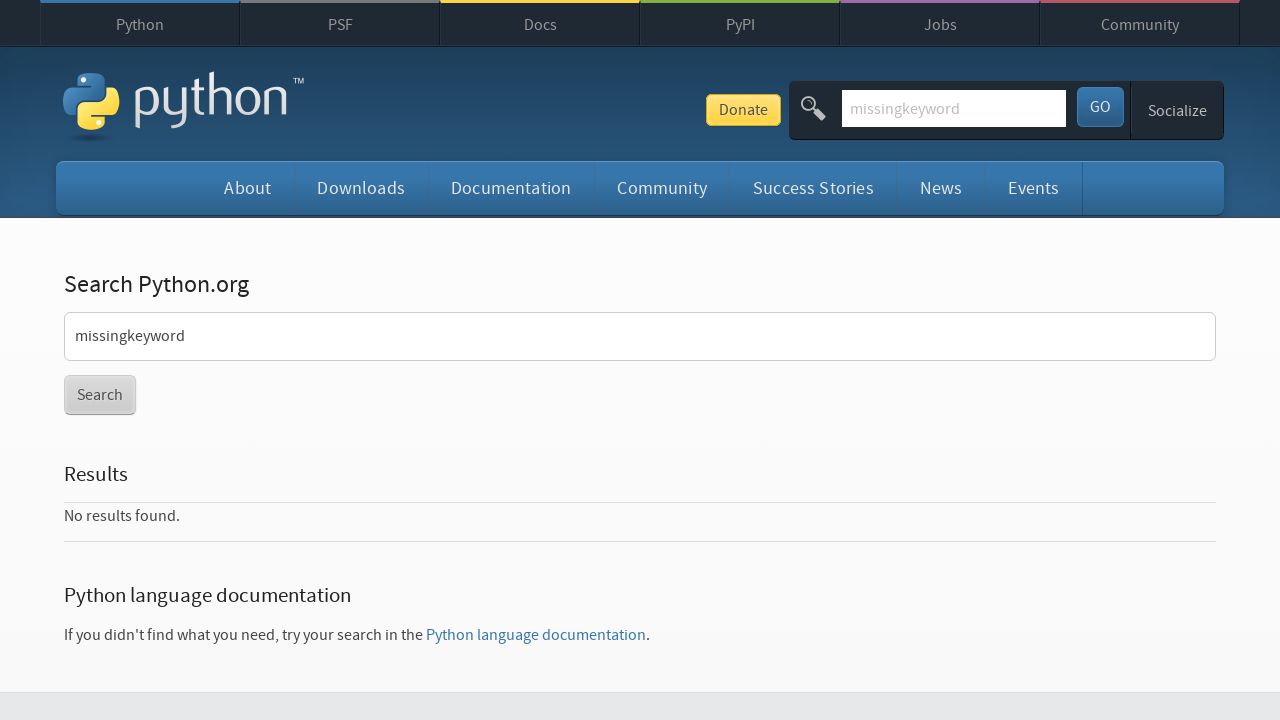

Waited for search results page to load (networkidle)
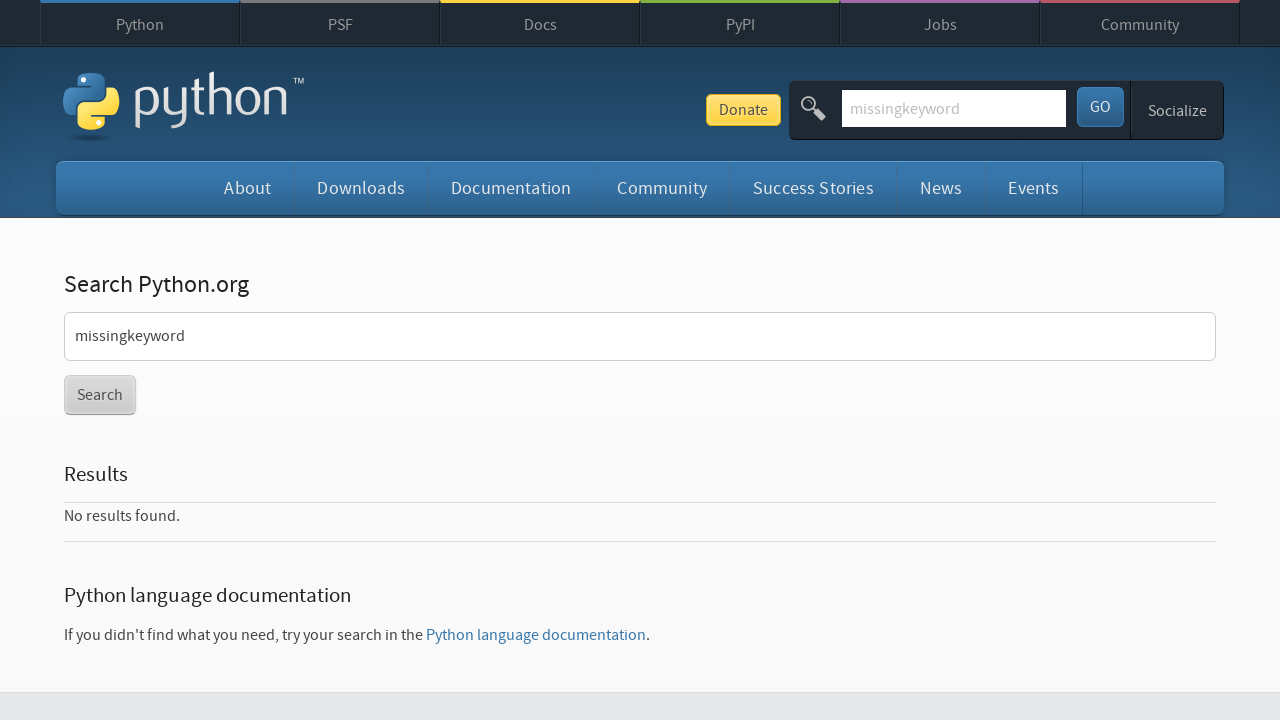

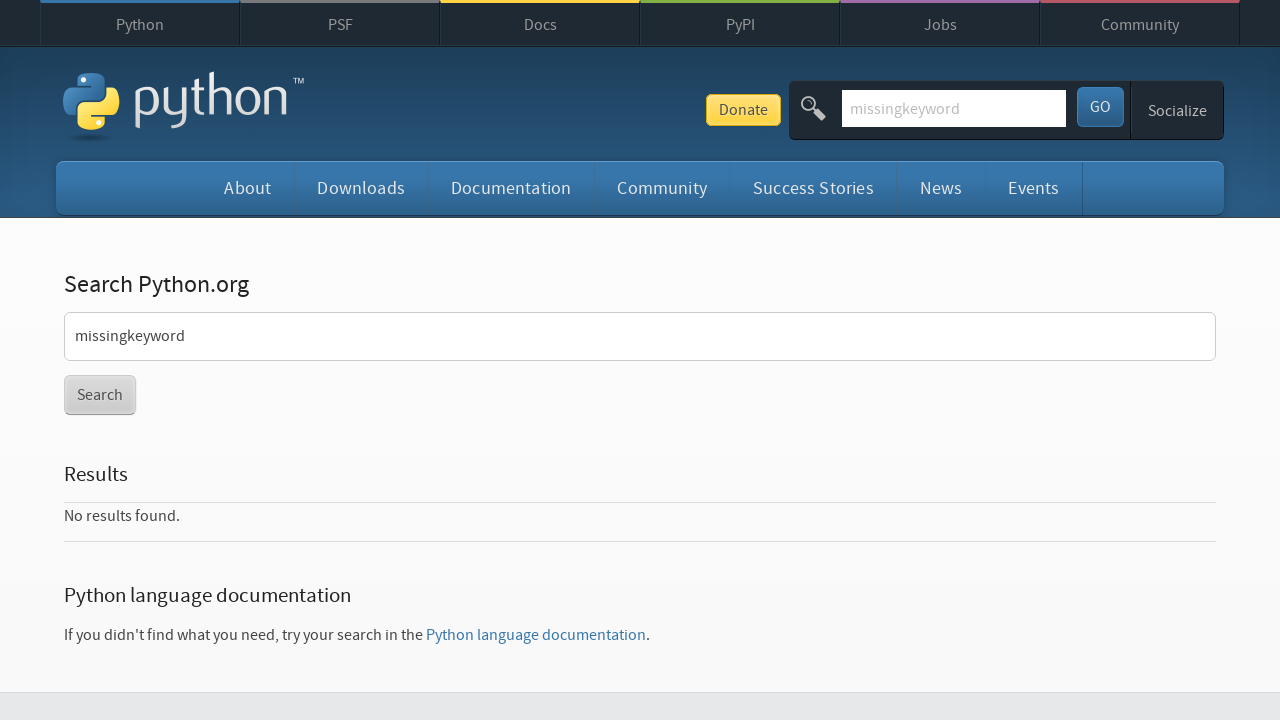